Tests the add/remove elements functionality by clicking the Add Element button five times and verifying that Delete buttons are created

Starting URL: https://the-internet.herokuapp.com/add_remove_elements/

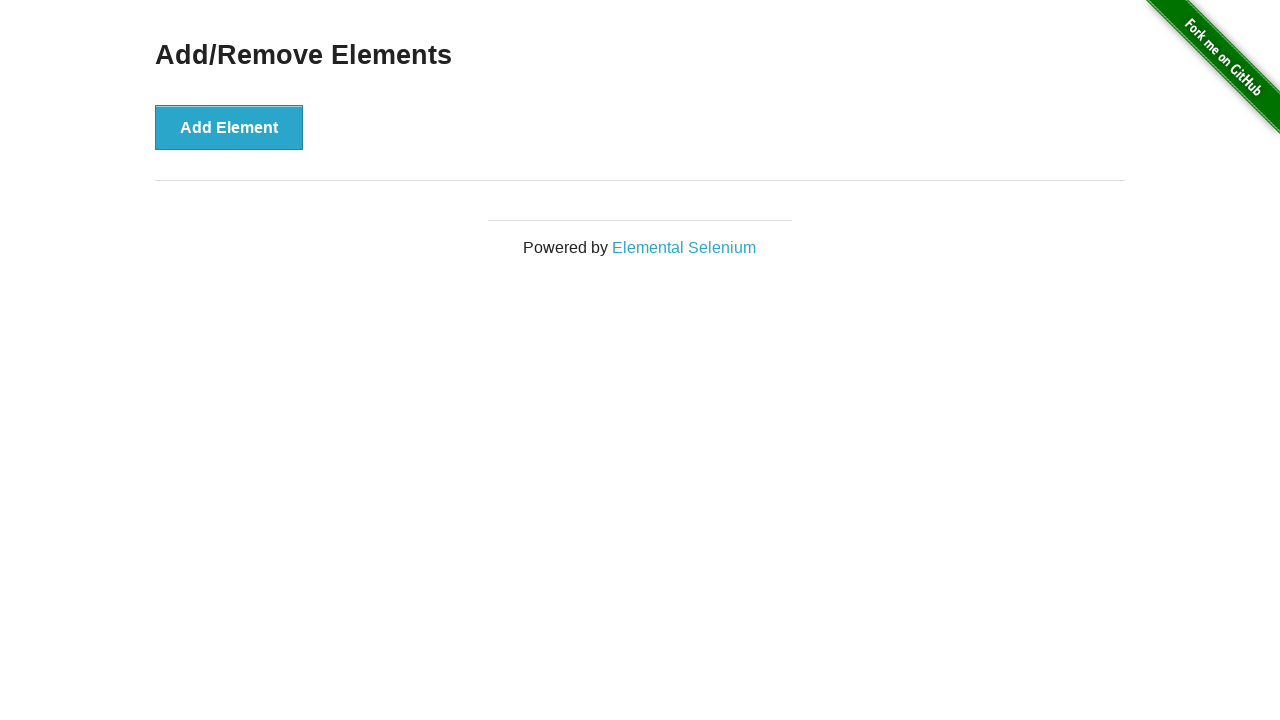

Clicked Add Element button at (229, 127) on [onclick='addElement()']
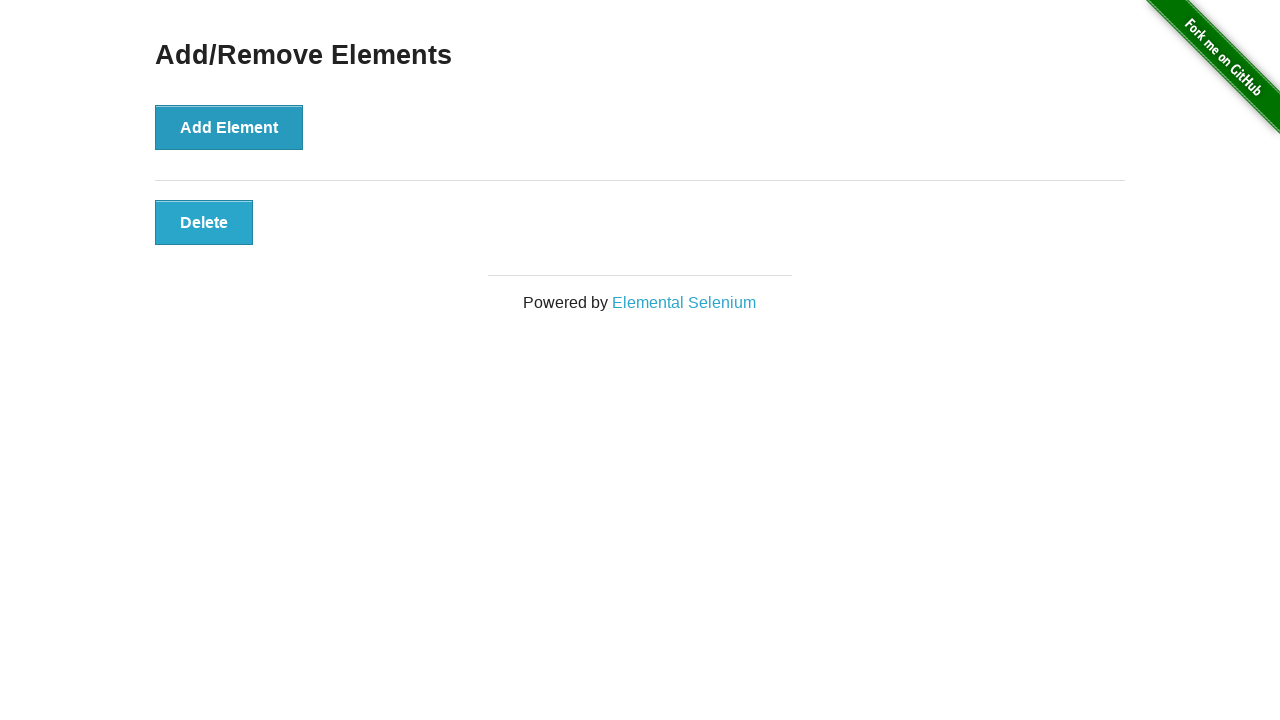

Clicked Add Element button at (229, 127) on [onclick='addElement()']
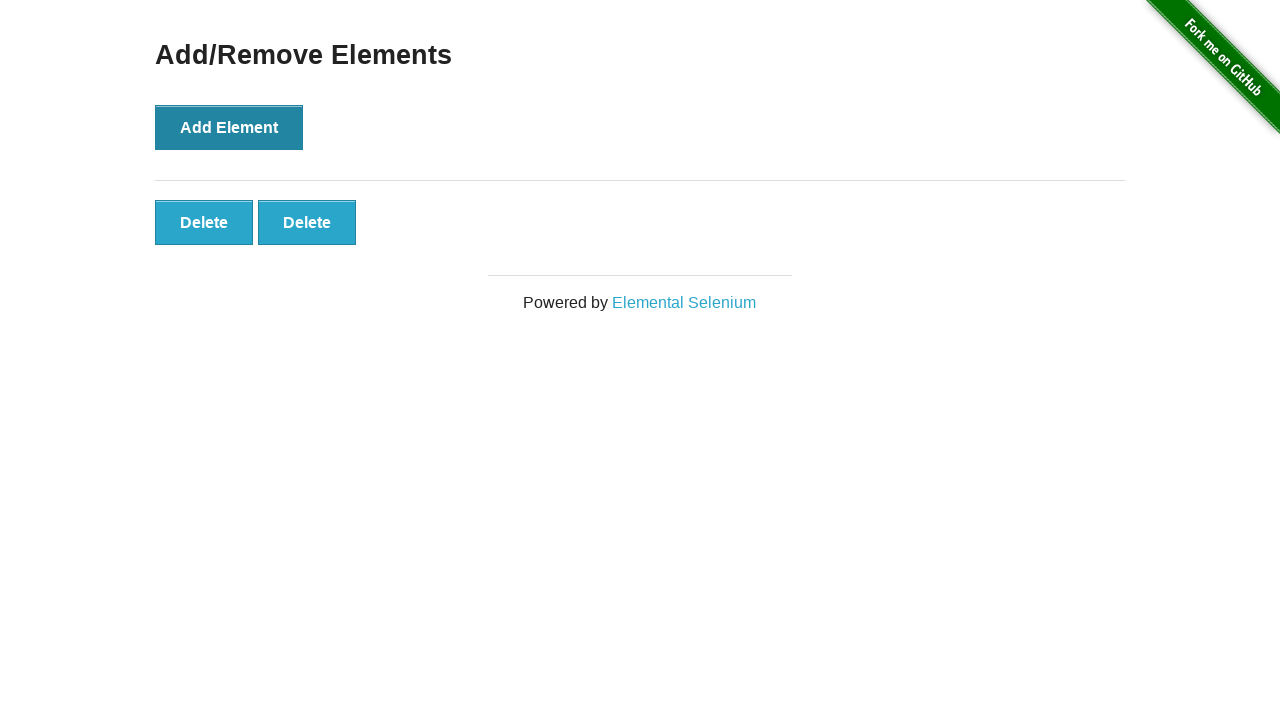

Clicked Add Element button at (229, 127) on [onclick='addElement()']
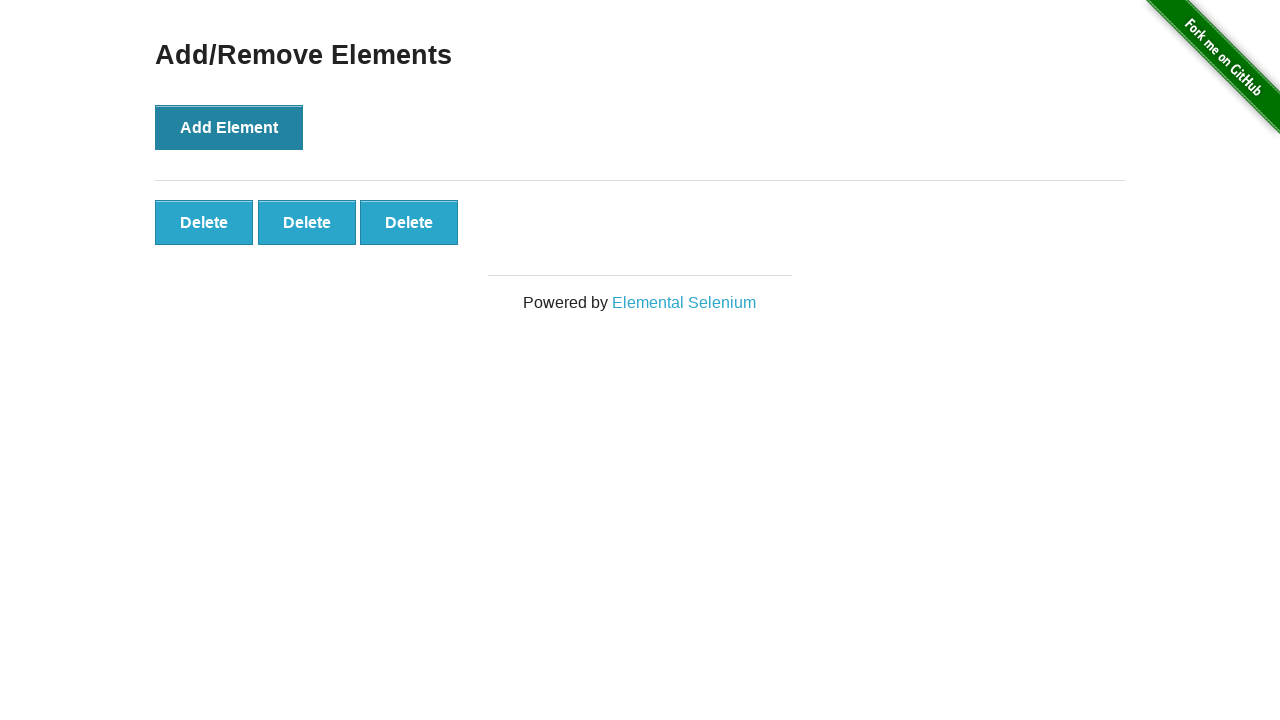

Clicked Add Element button at (229, 127) on [onclick='addElement()']
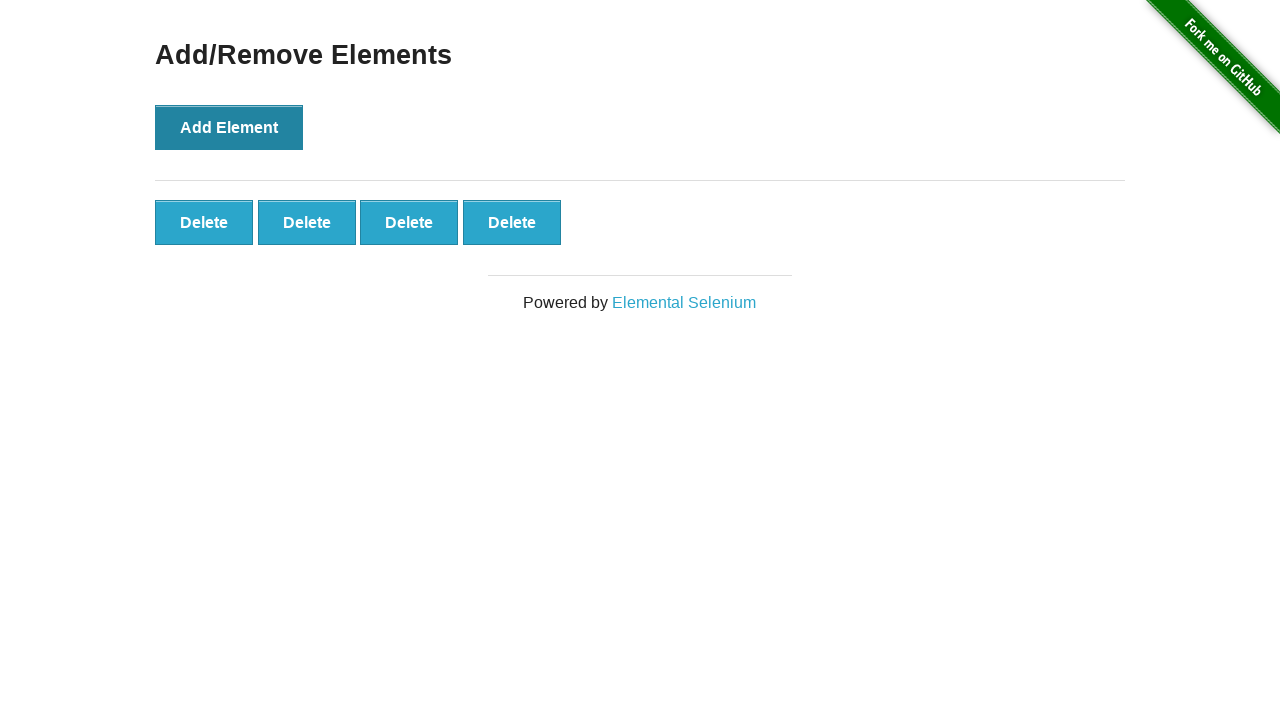

Clicked Add Element button at (229, 127) on [onclick='addElement()']
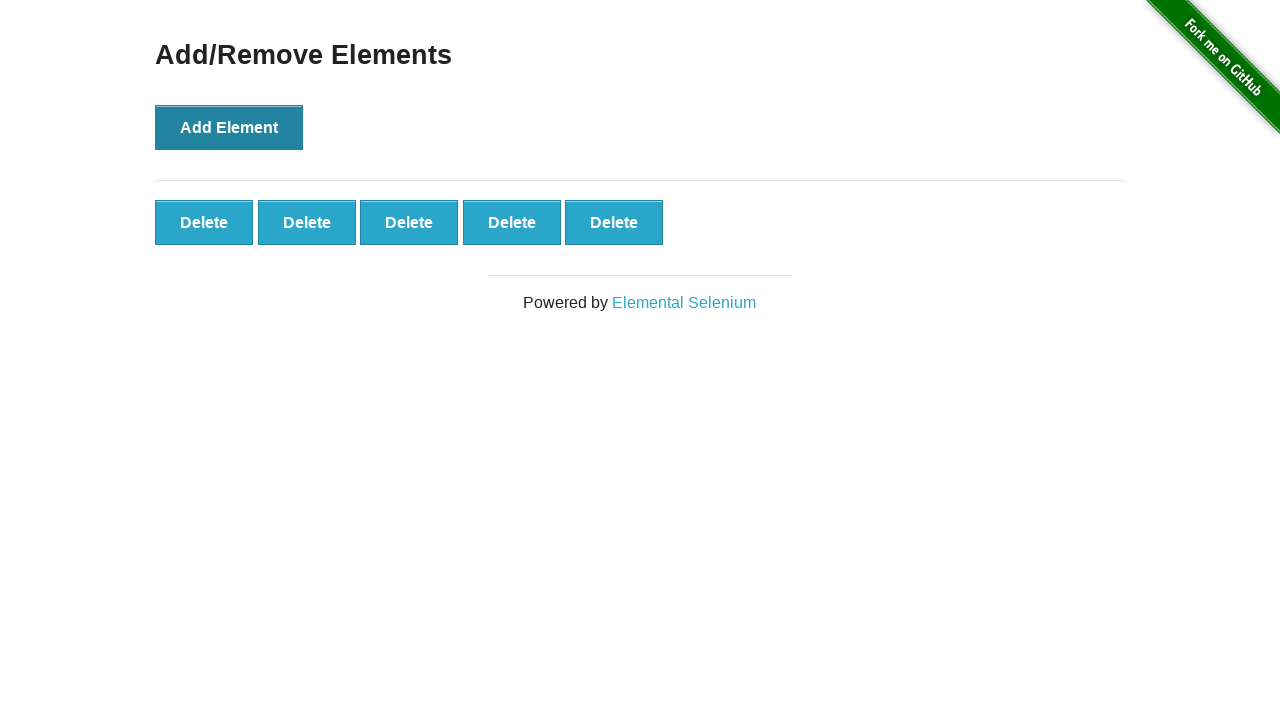

Delete buttons are present after adding five elements
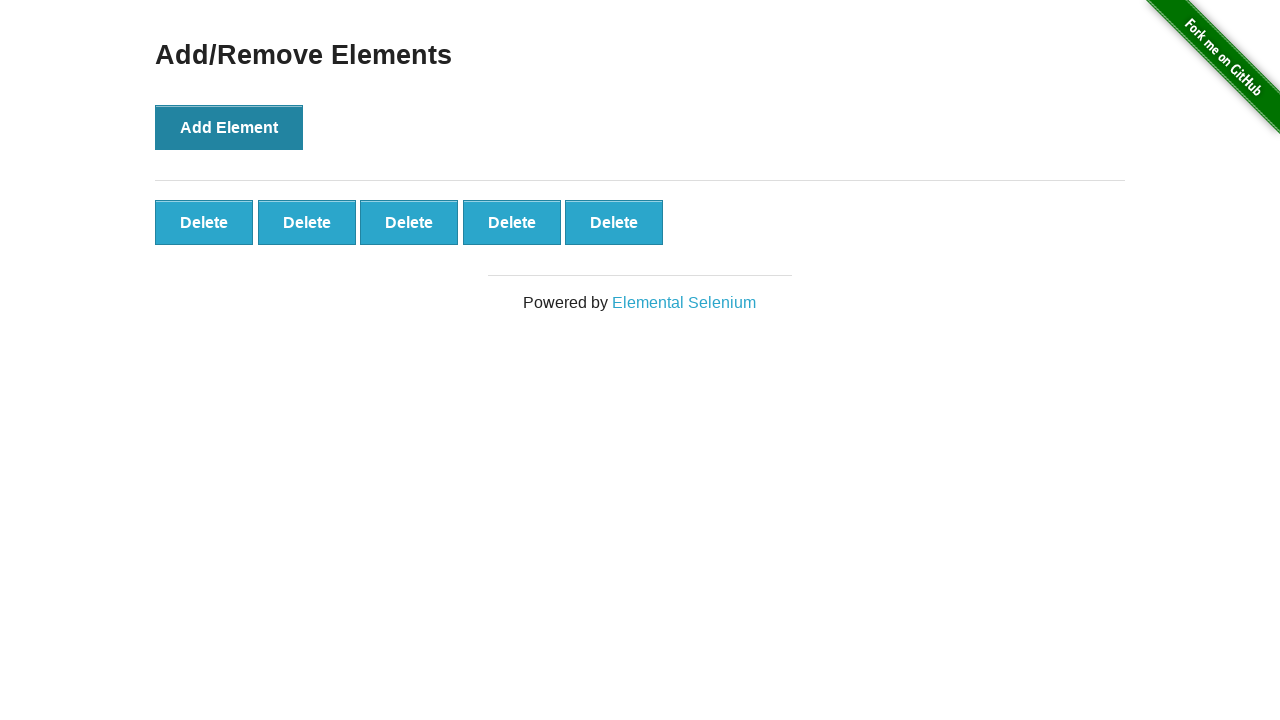

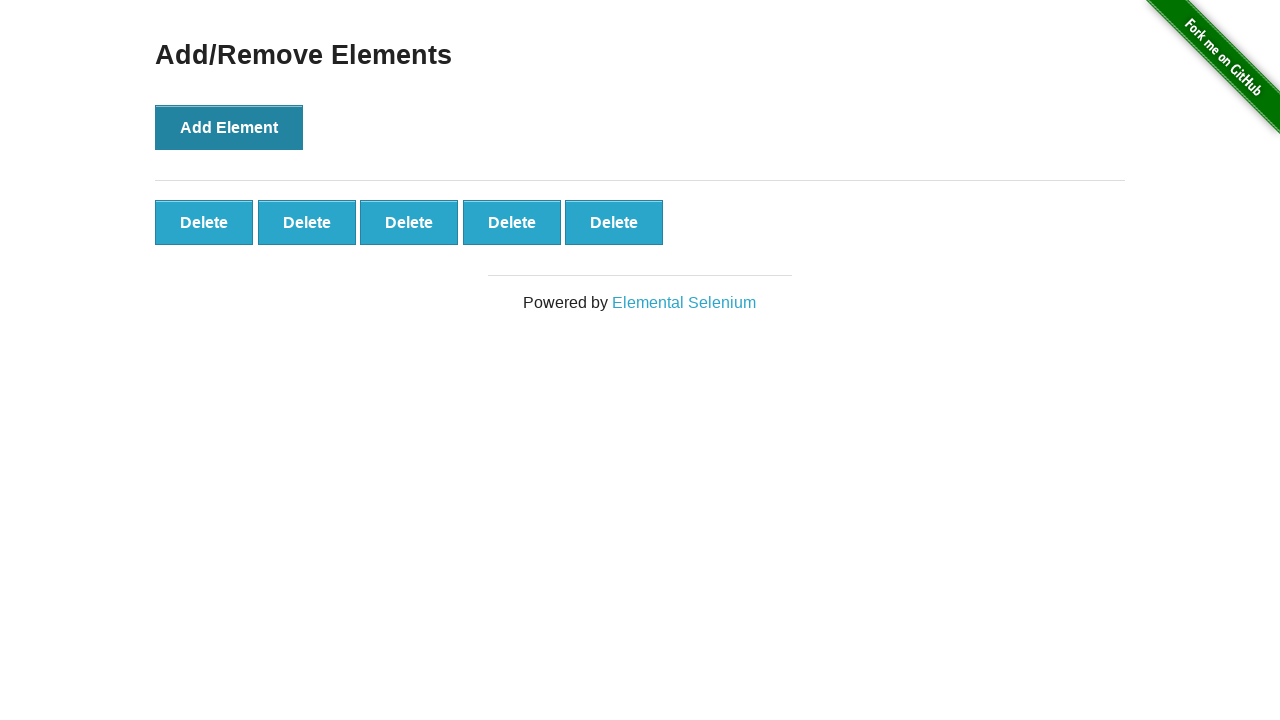